Tests an e-commerce shopping flow by adding specific vegetables (Brocolli, Cucumber, Beetroot) to cart, proceeding to checkout, and applying a promo code

Starting URL: https://rahulshettyacademy.com/seleniumPractise/#/

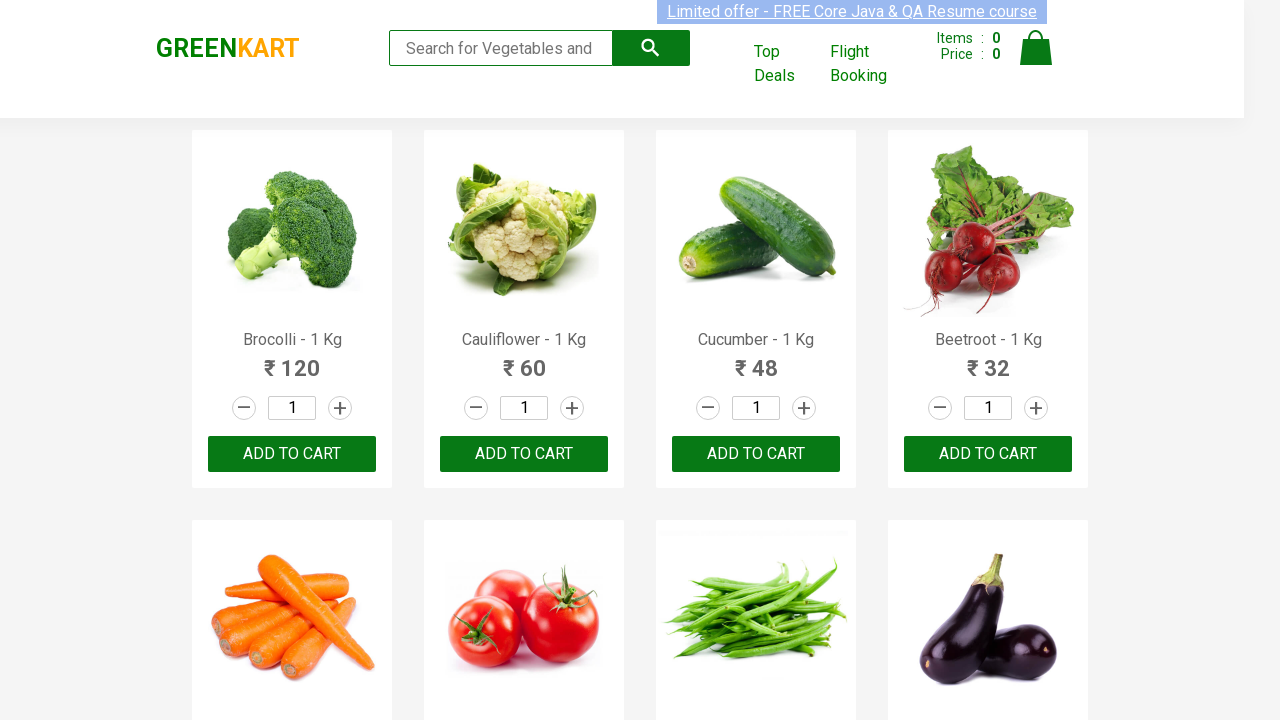

Waited for product names to load on the page
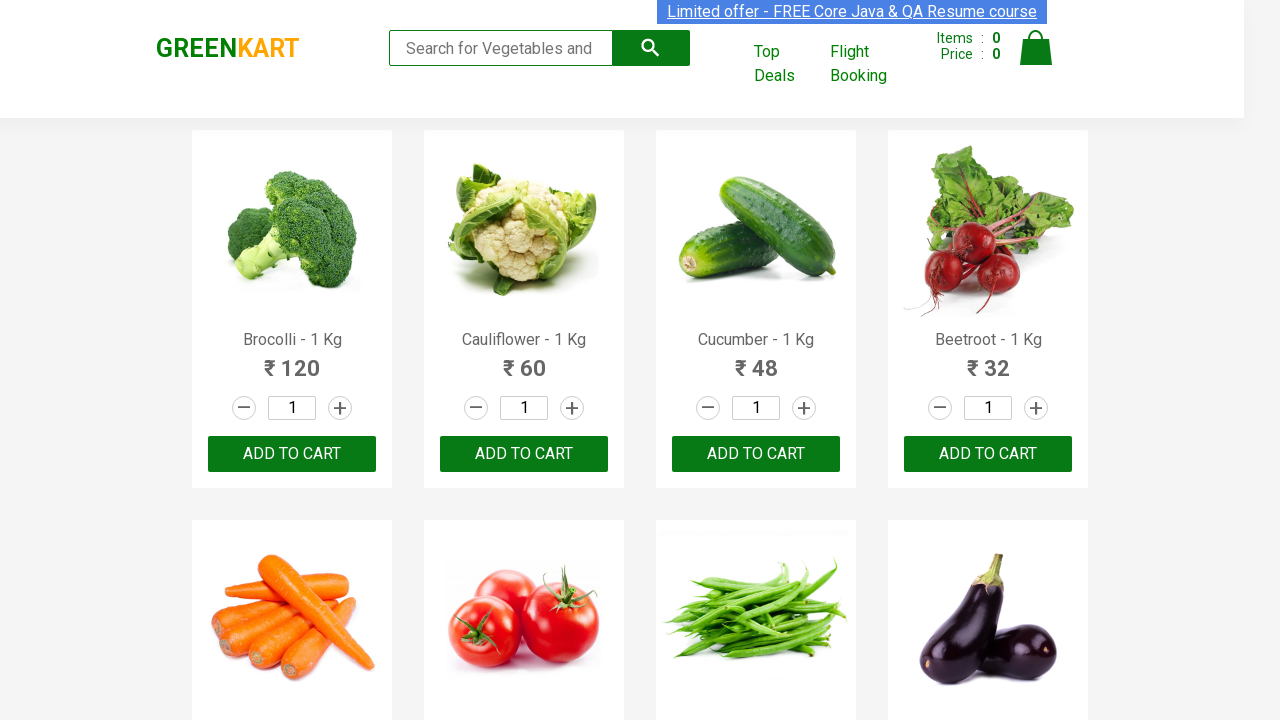

Retrieved all product name elements from the page
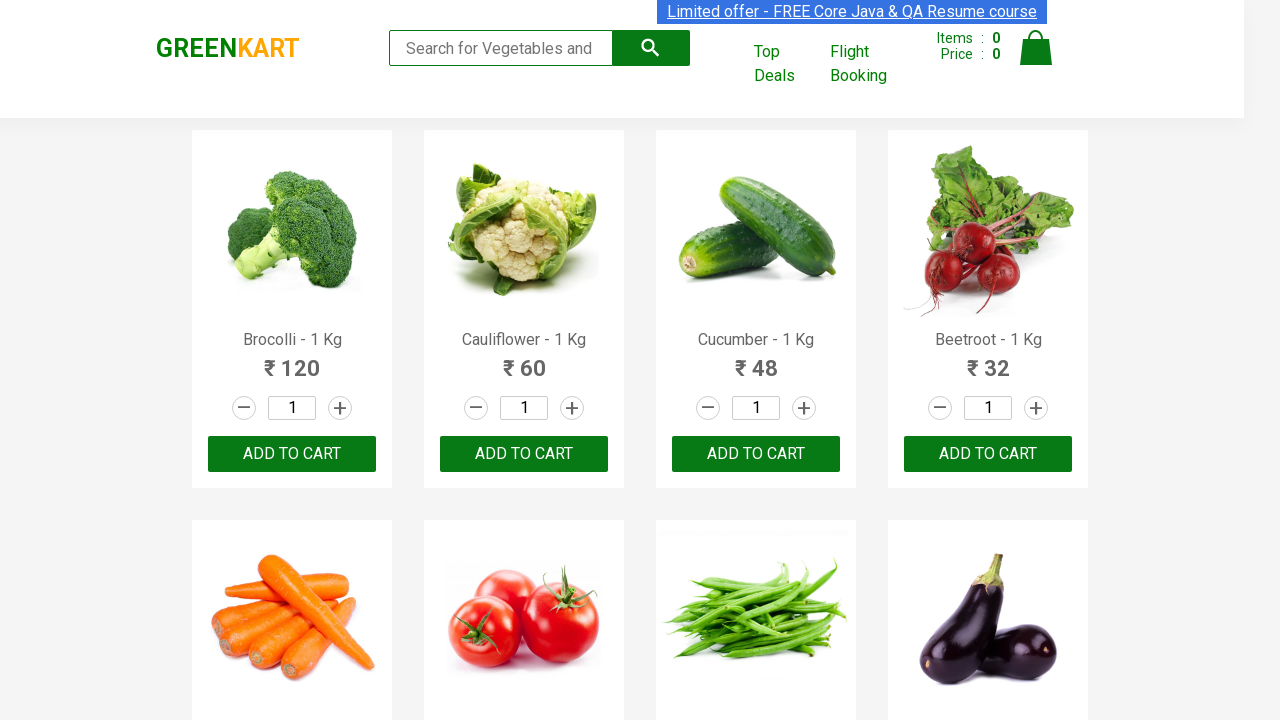

Added Brocolli to cart at (292, 454) on div.product-action button >> nth=0
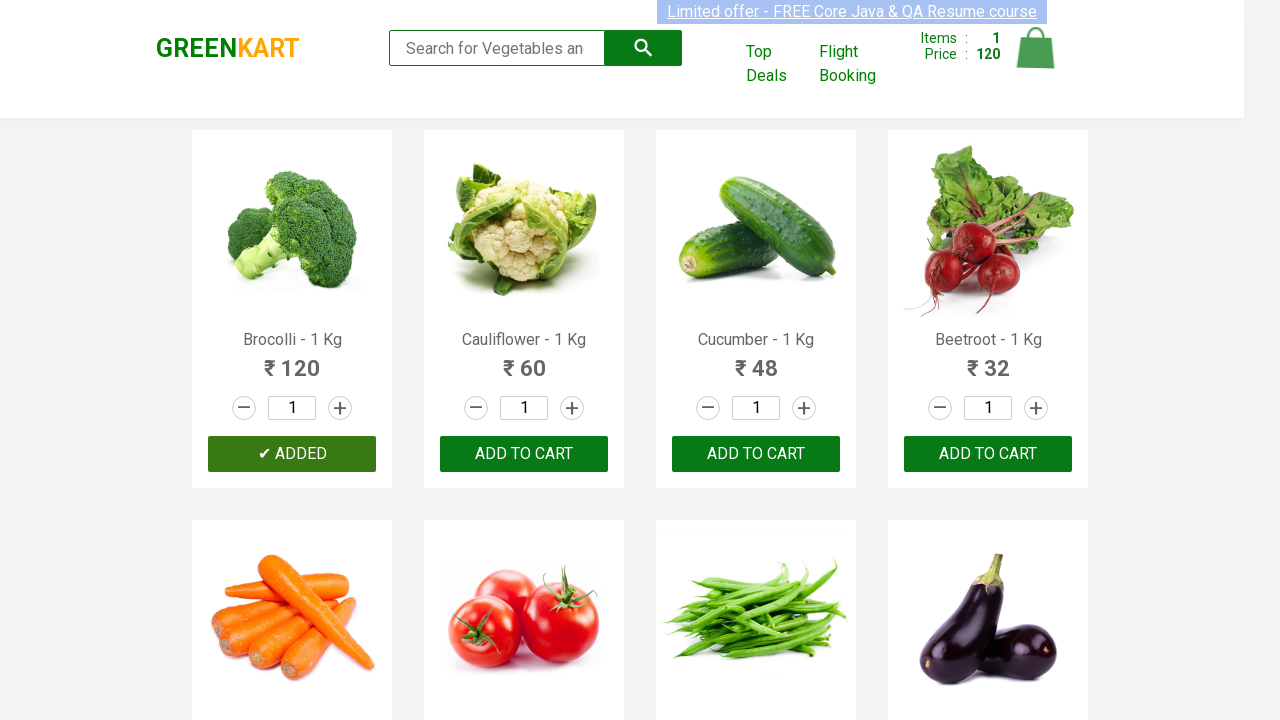

Added Cucumber to cart at (756, 454) on div.product-action button >> nth=2
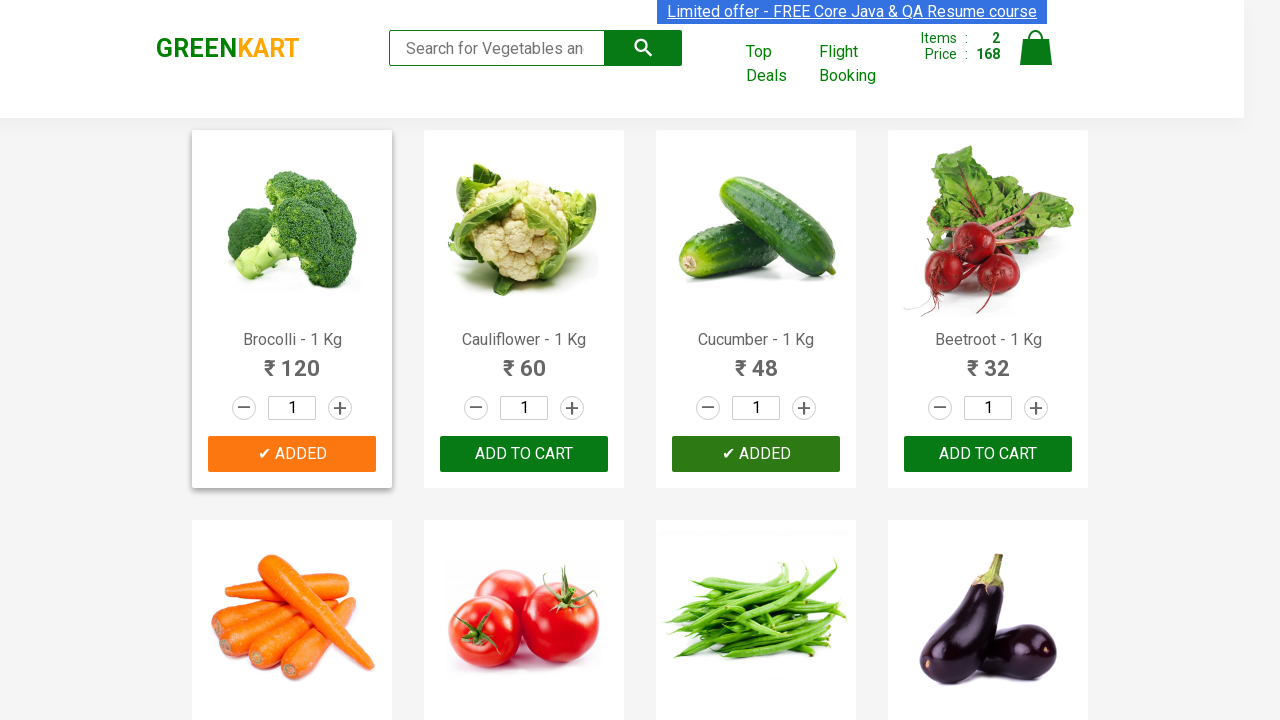

Added Beetroot to cart at (988, 454) on div.product-action button >> nth=3
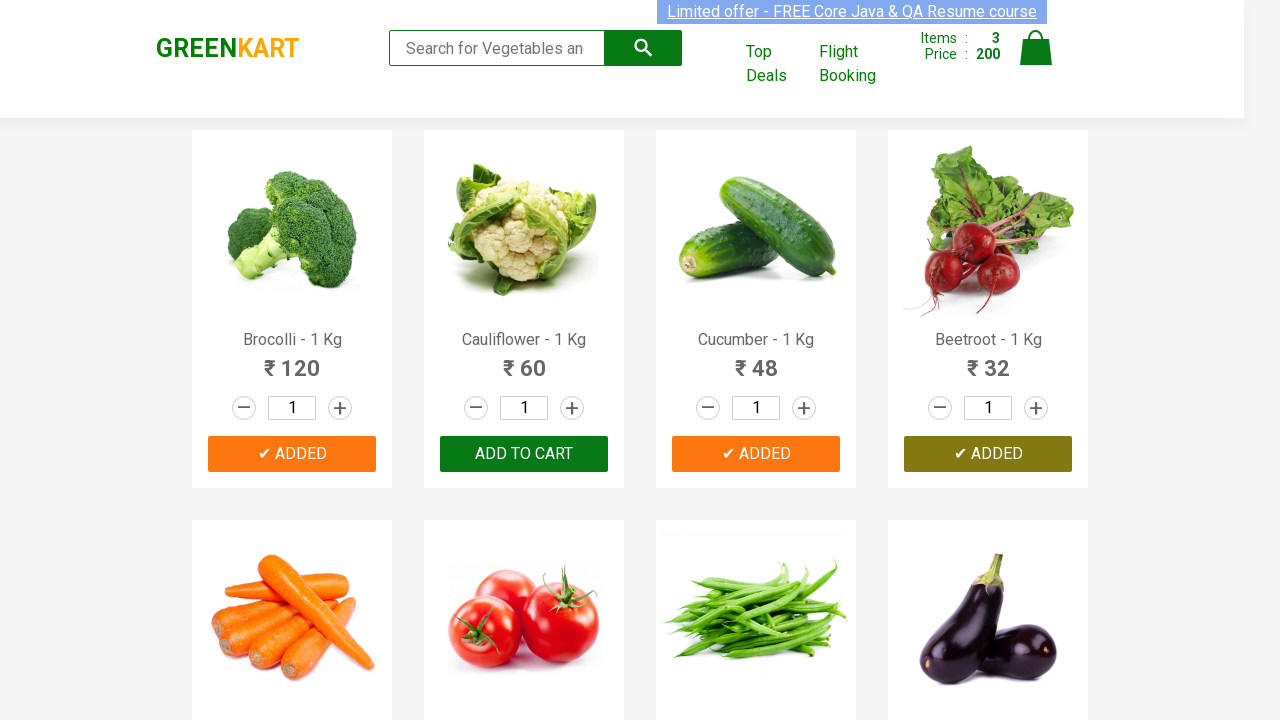

Clicked on cart icon to view cart contents at (1036, 48) on a.cart-icon img
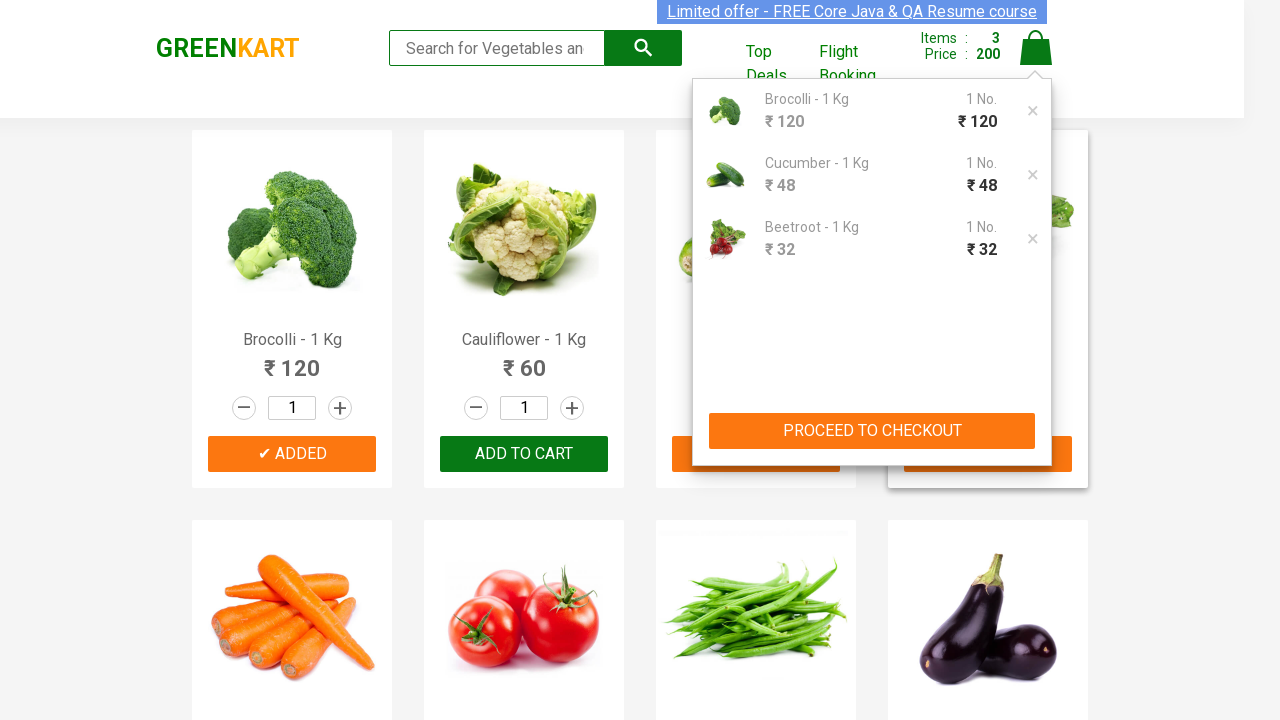

Clicked PROCEED TO CHECKOUT button at (872, 431) on button:text('PROCEED TO CHECKOUT')
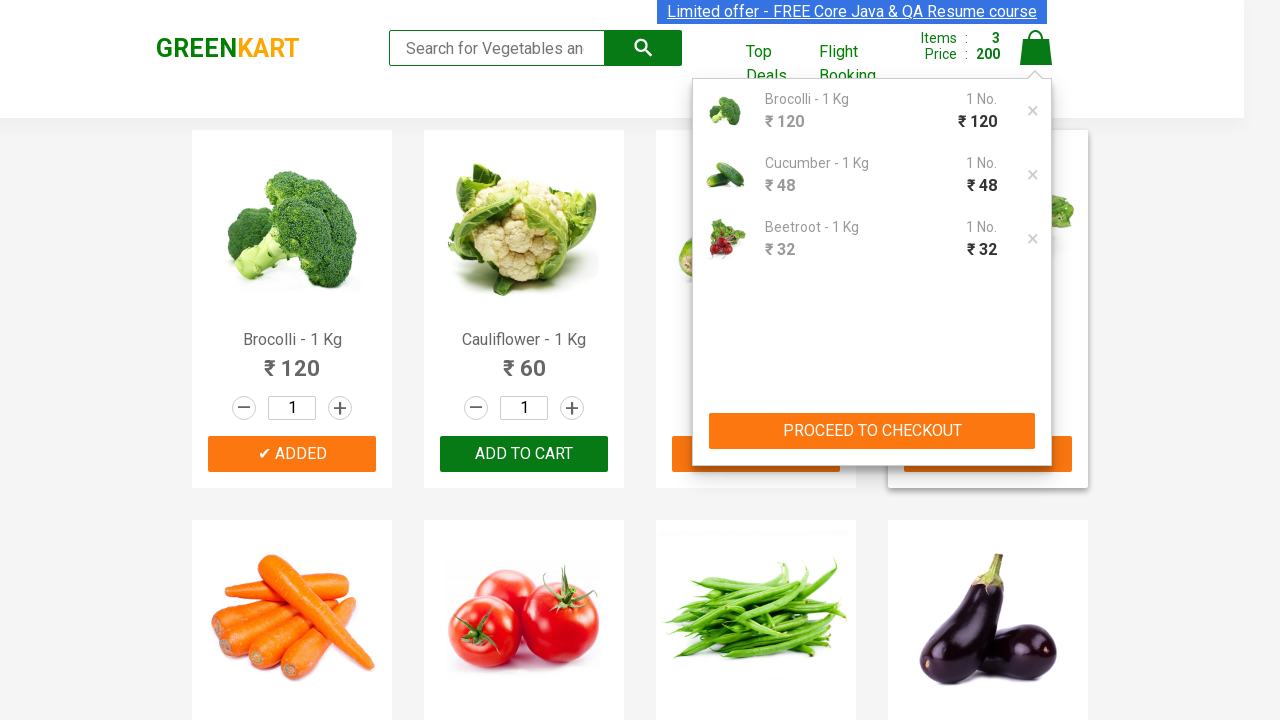

Entered promo code 'rahulshettyacademy' into the promo code field on input.promoCode
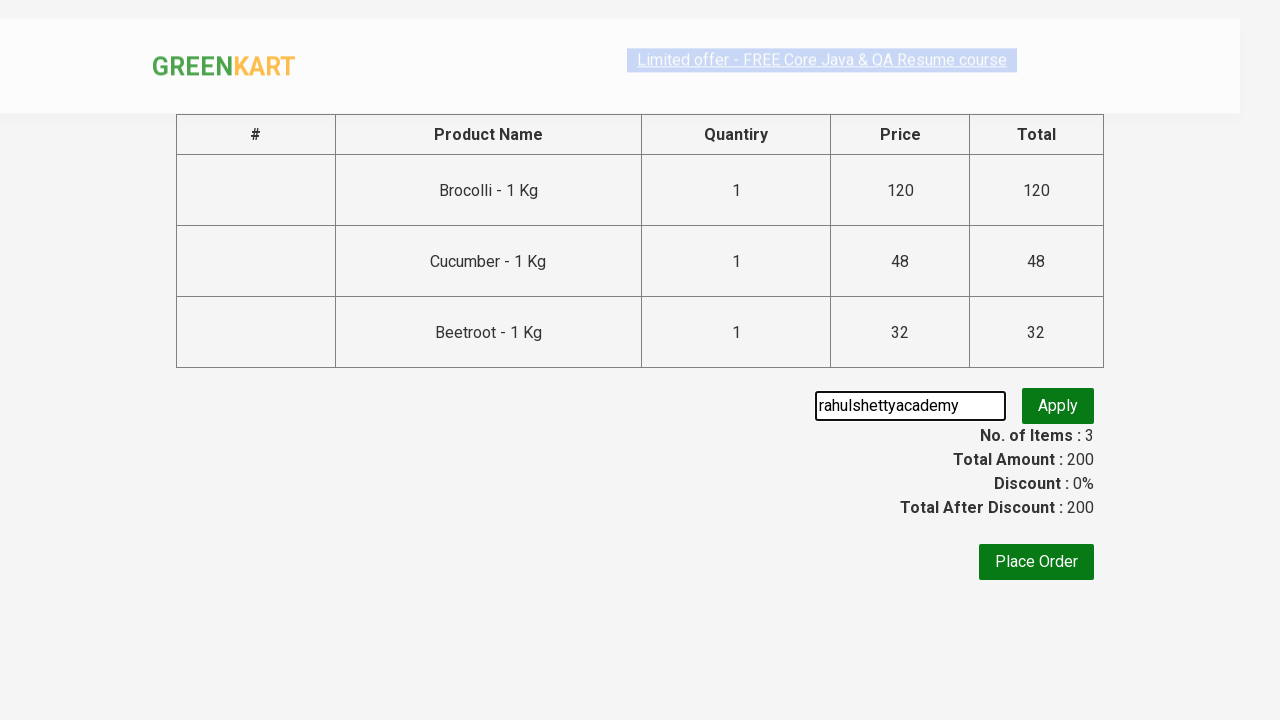

Clicked Apply button to apply the promo code at (1058, 406) on button:text('Apply')
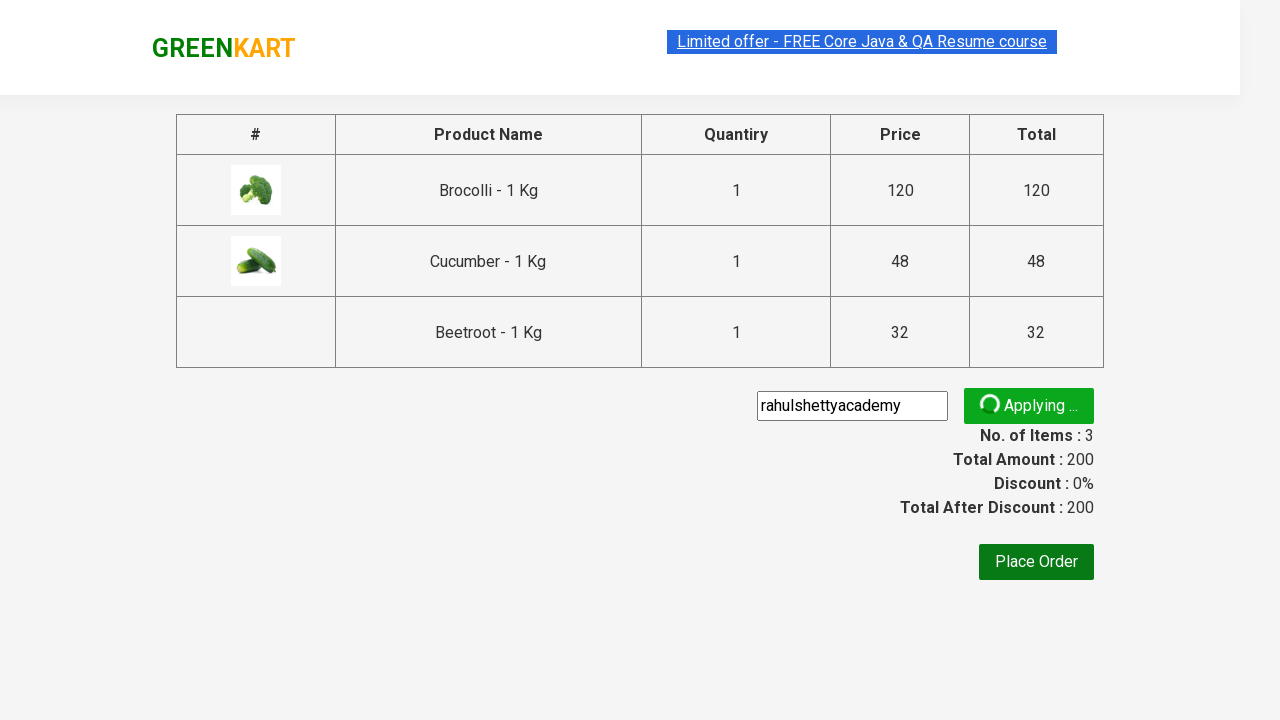

Promo code successfully applied and discount information is now visible
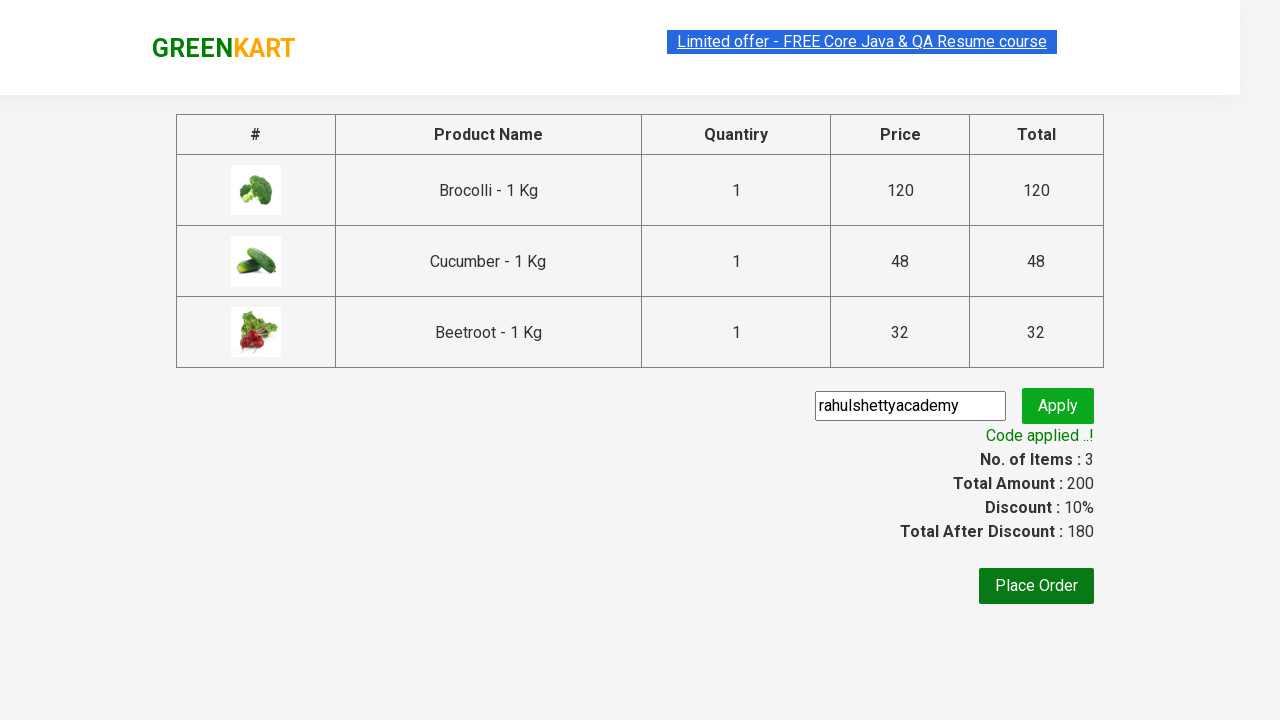

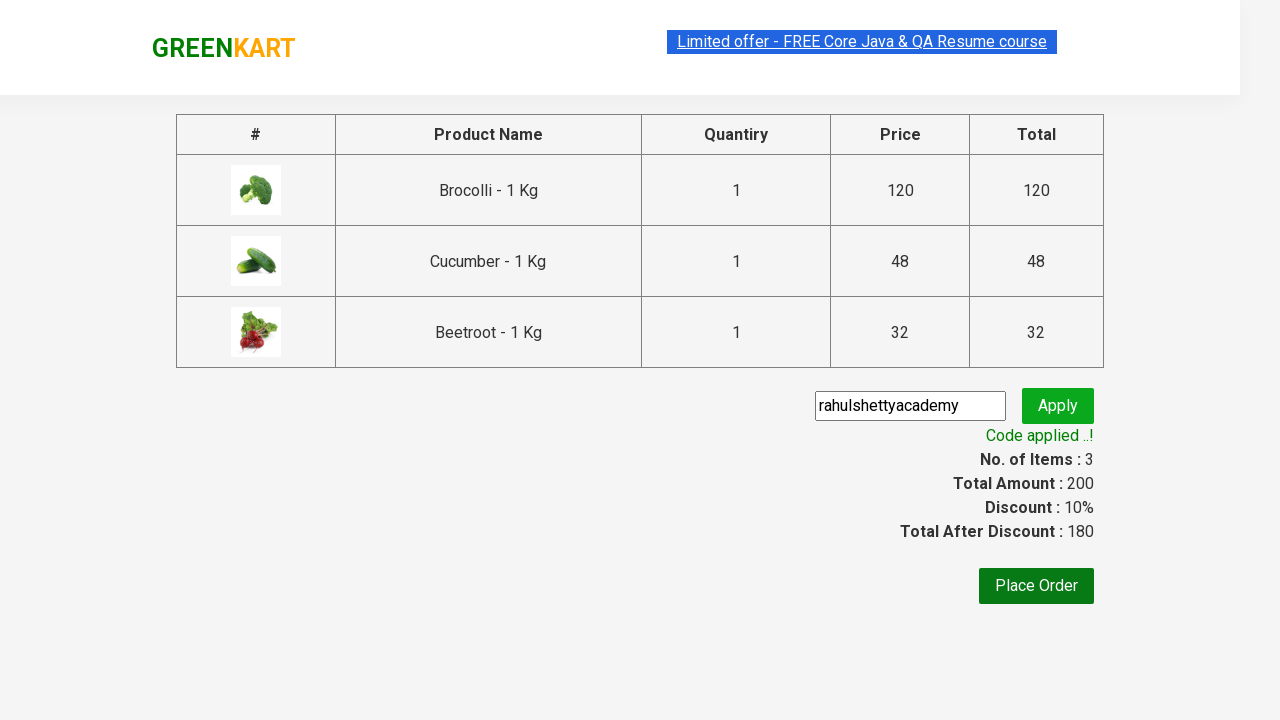